Tests the Practice Form on DemoQA by navigating to Forms section, filling out the student registration form with personal details, selecting gender, hobbies, state/city, and submitting.

Starting URL: https://demoqa.com/

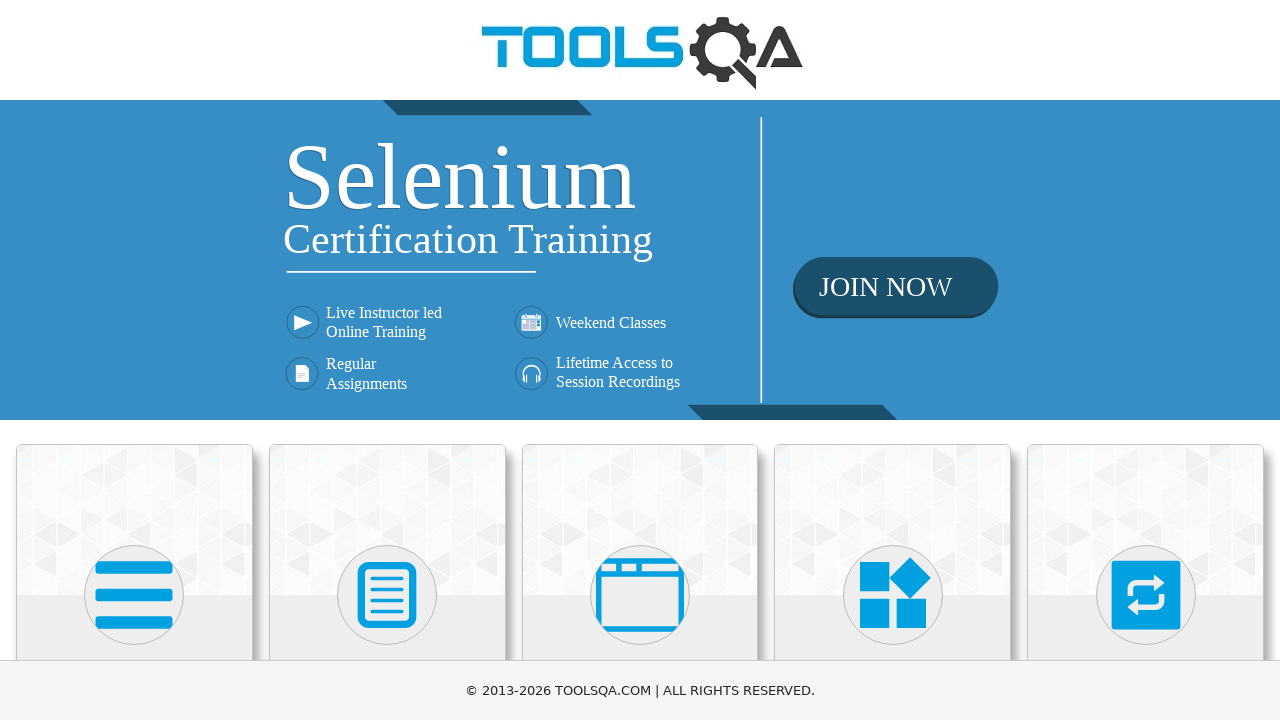

Clicked on Forms card at (387, 577) on xpath=//div[@class='card-body']//child::h5[text()='Forms']//parent::div//parent:
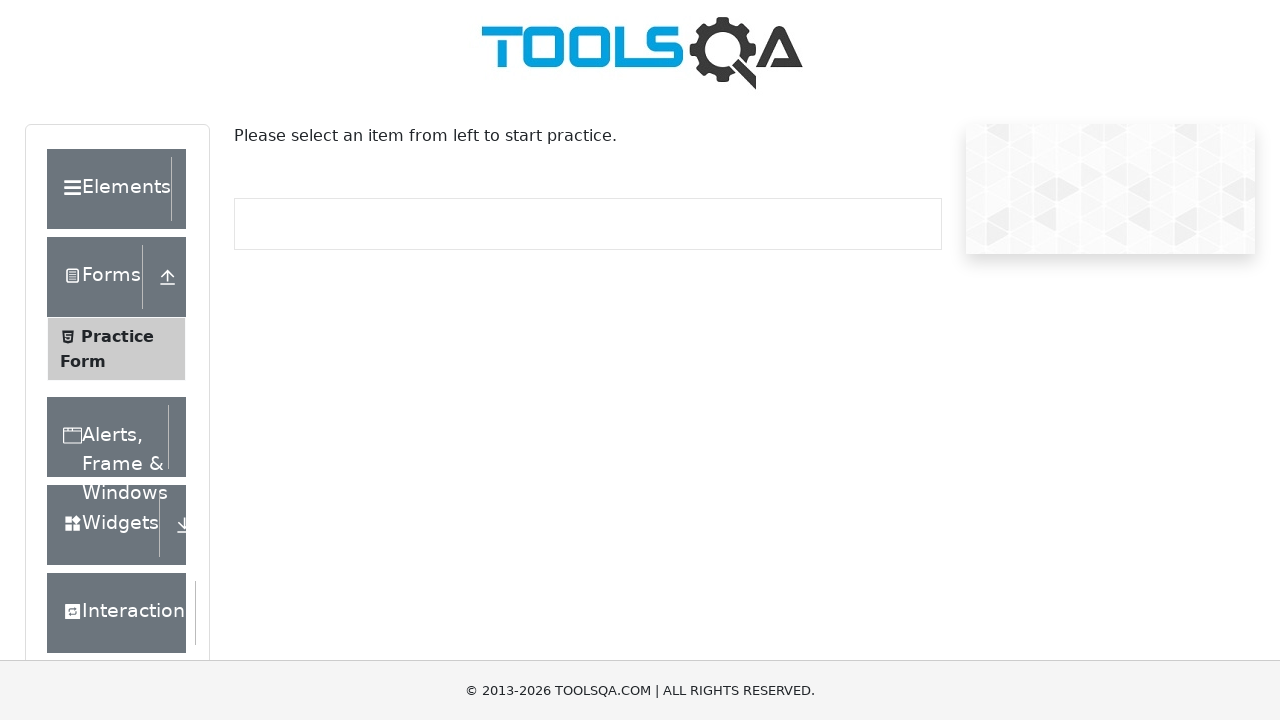

Waited for Forms section to load
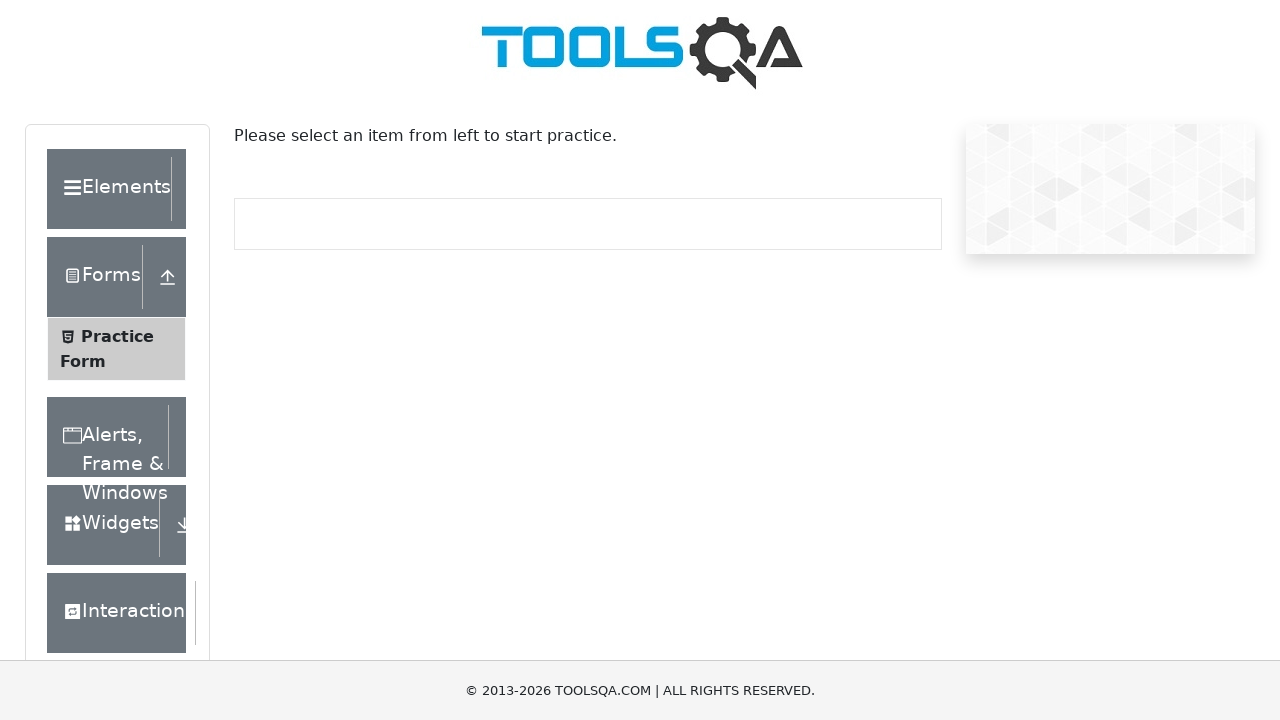

Clicked on Practice Form option at (117, 336) on xpath=//span[contains(text(),'Practice')]
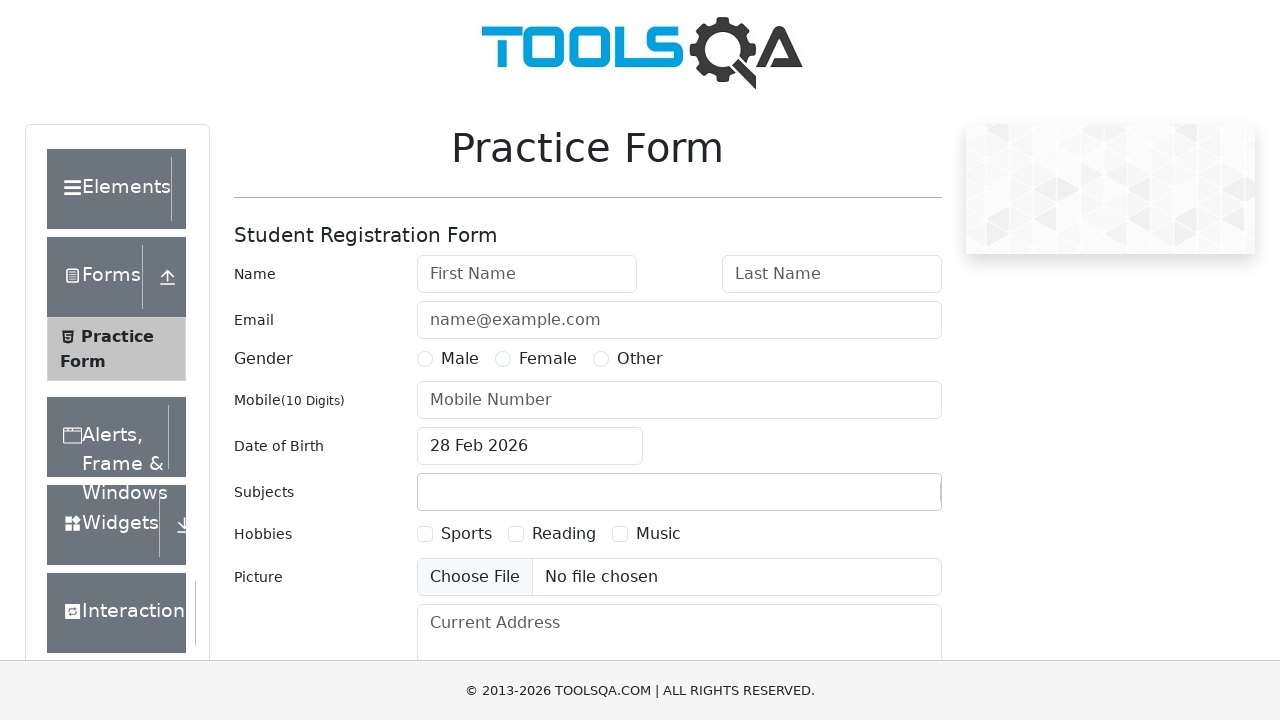

Practice Form page loaded
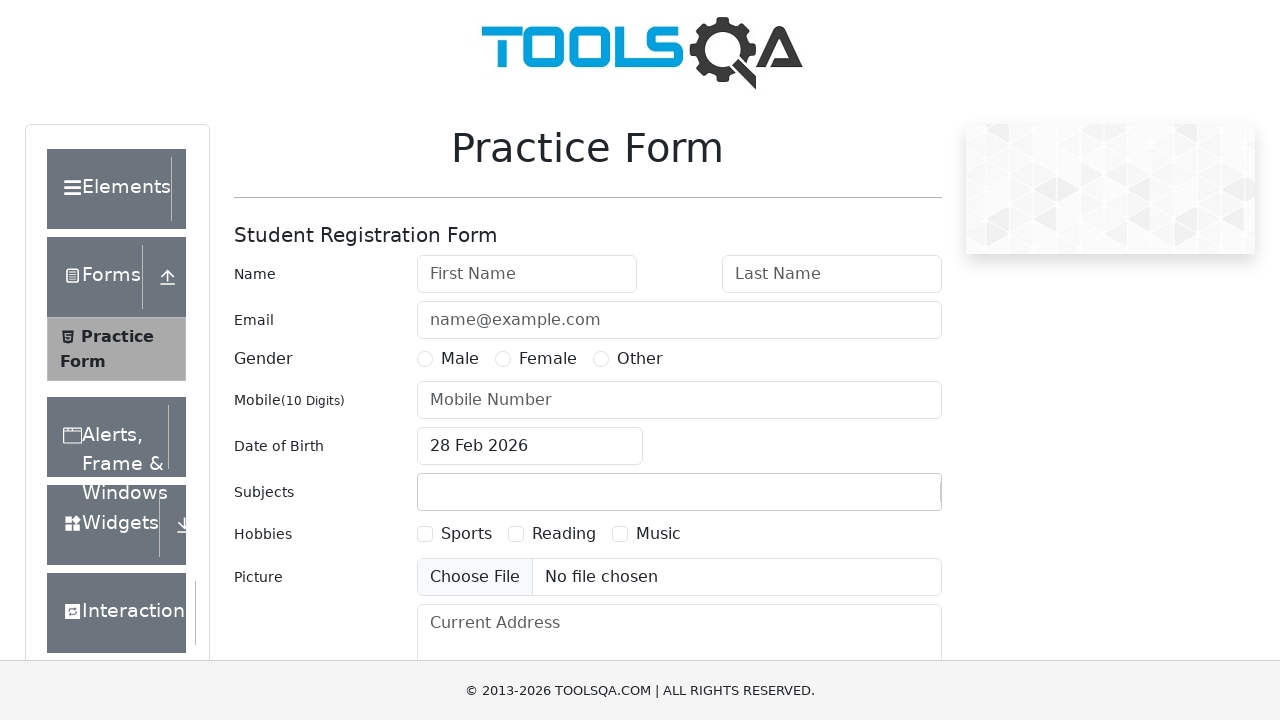

Filled first name field with 'Michael' on #firstName
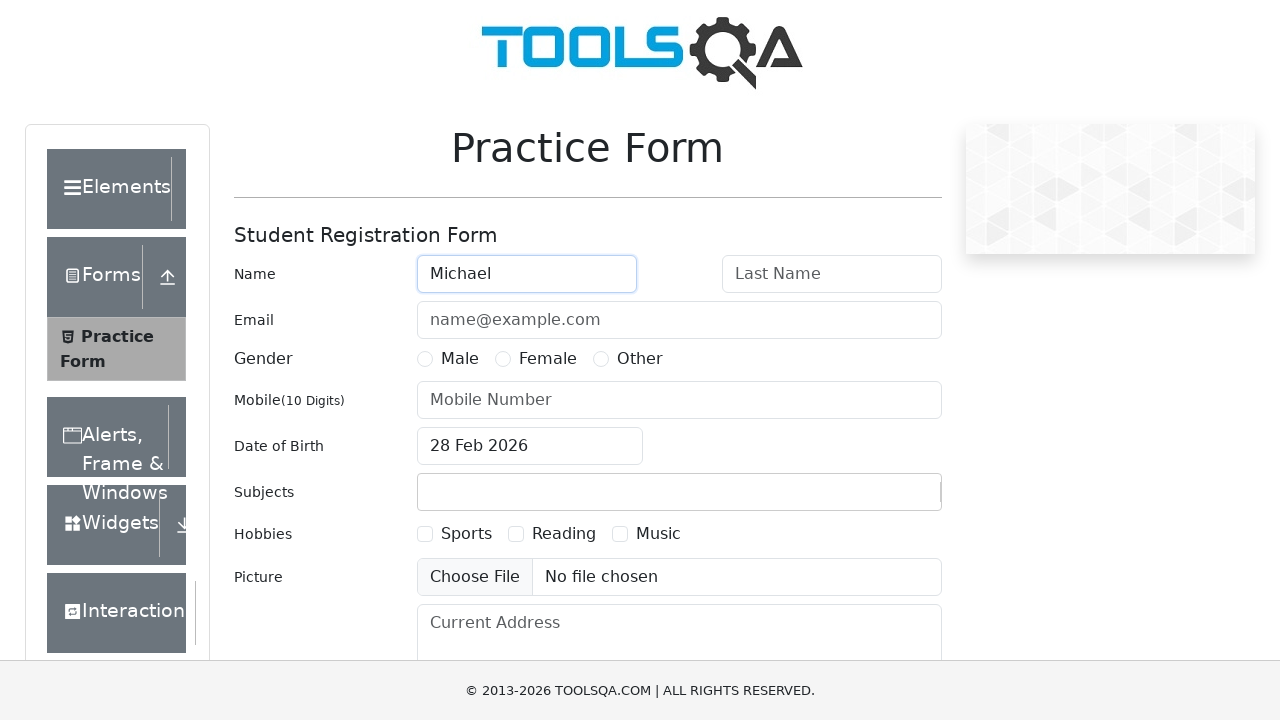

Filled last name field with 'Johnson' on #lastName
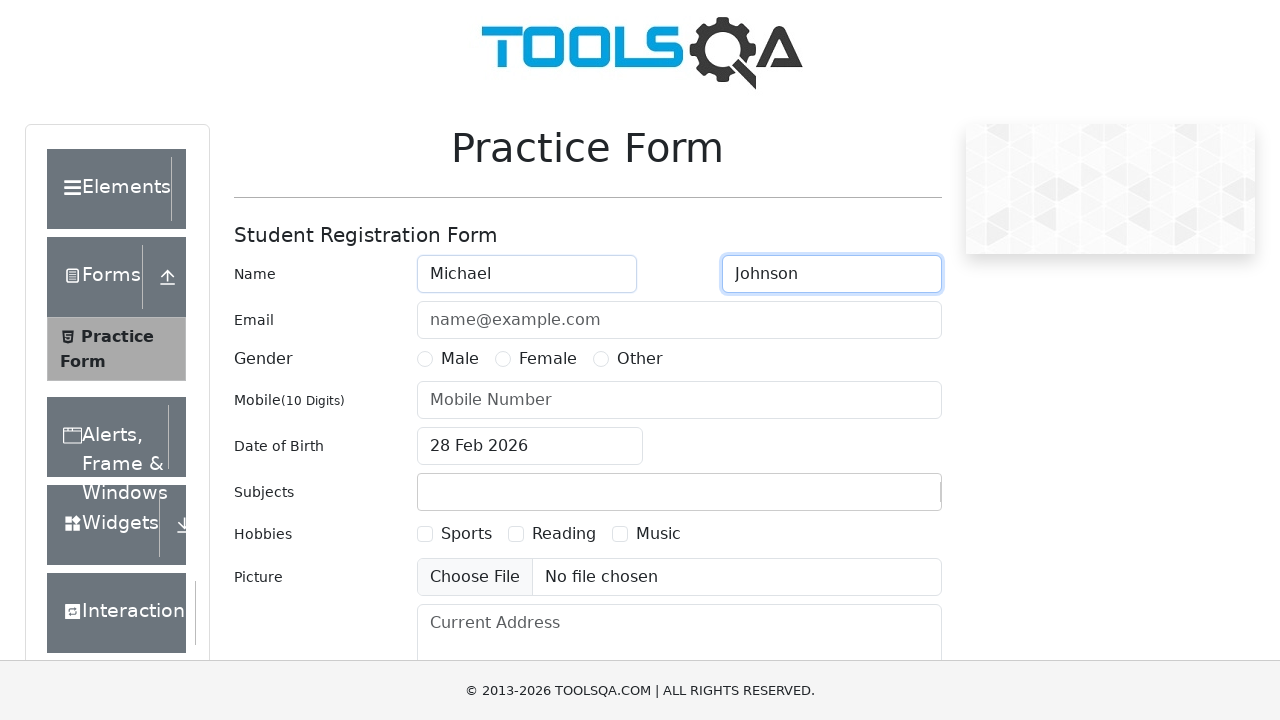

Filled email field with 'michael.johnson@testmail.com' on #userEmail
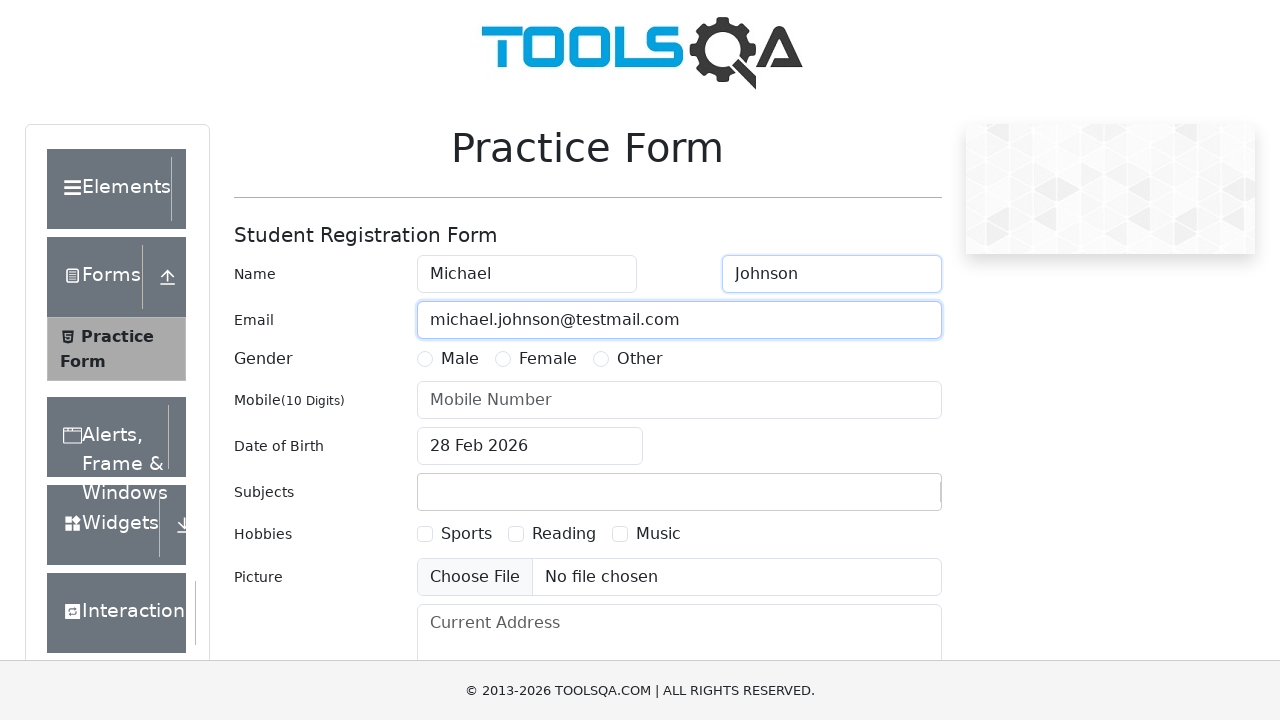

Filled mobile number field with '9876543210' on #userNumber
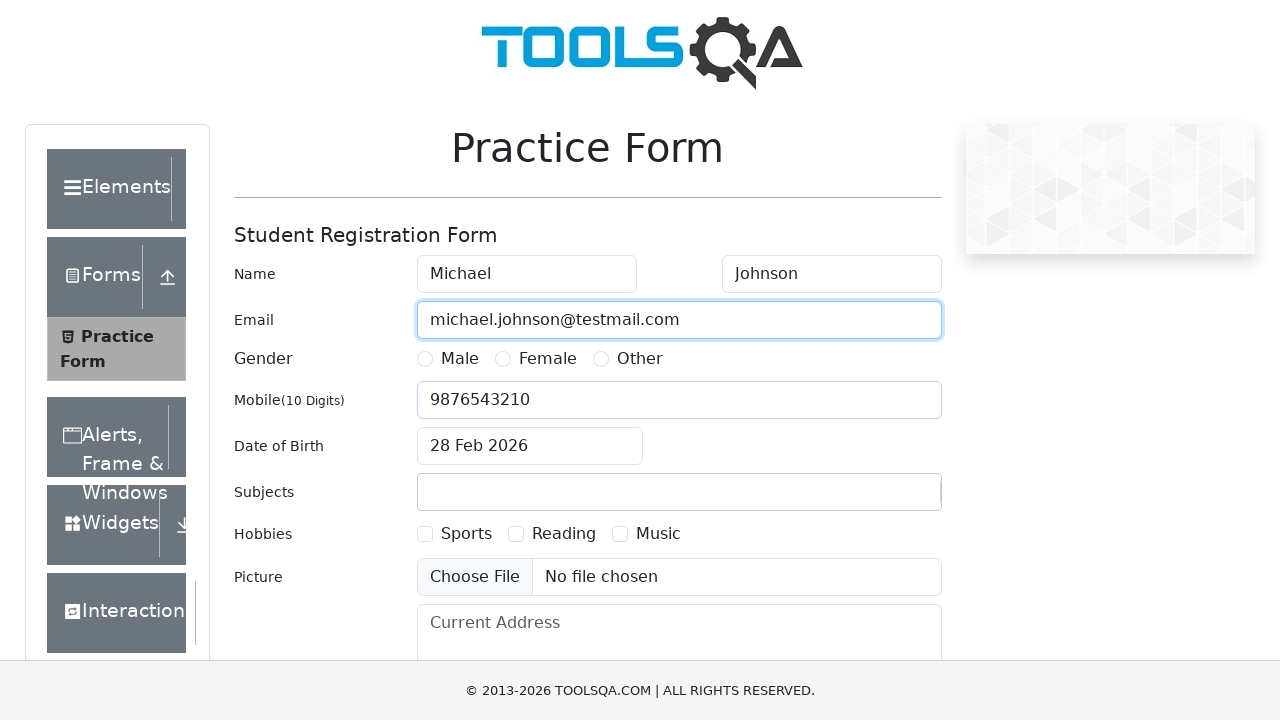

Selected Female gender option at (548, 359) on xpath=//input[@id='gender-radio-2']/following-sibling::label
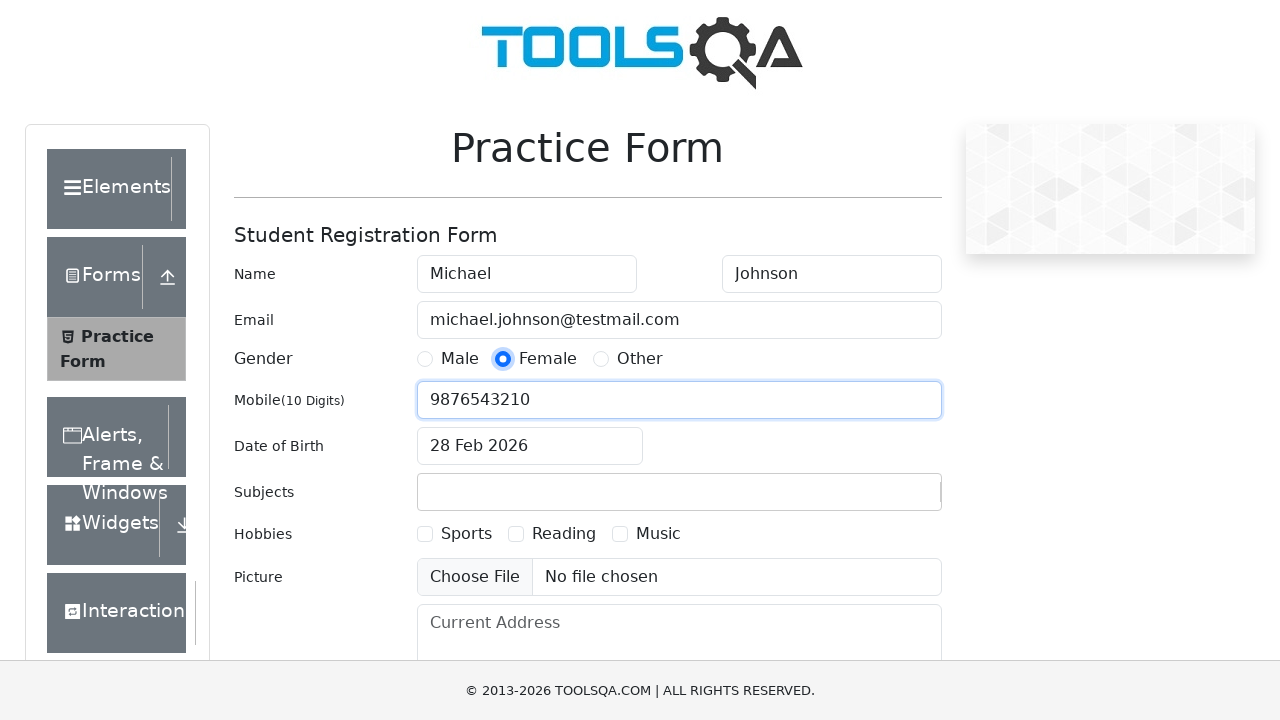

Clicked on date of birth input field at (530, 446) on #dateOfBirthInput
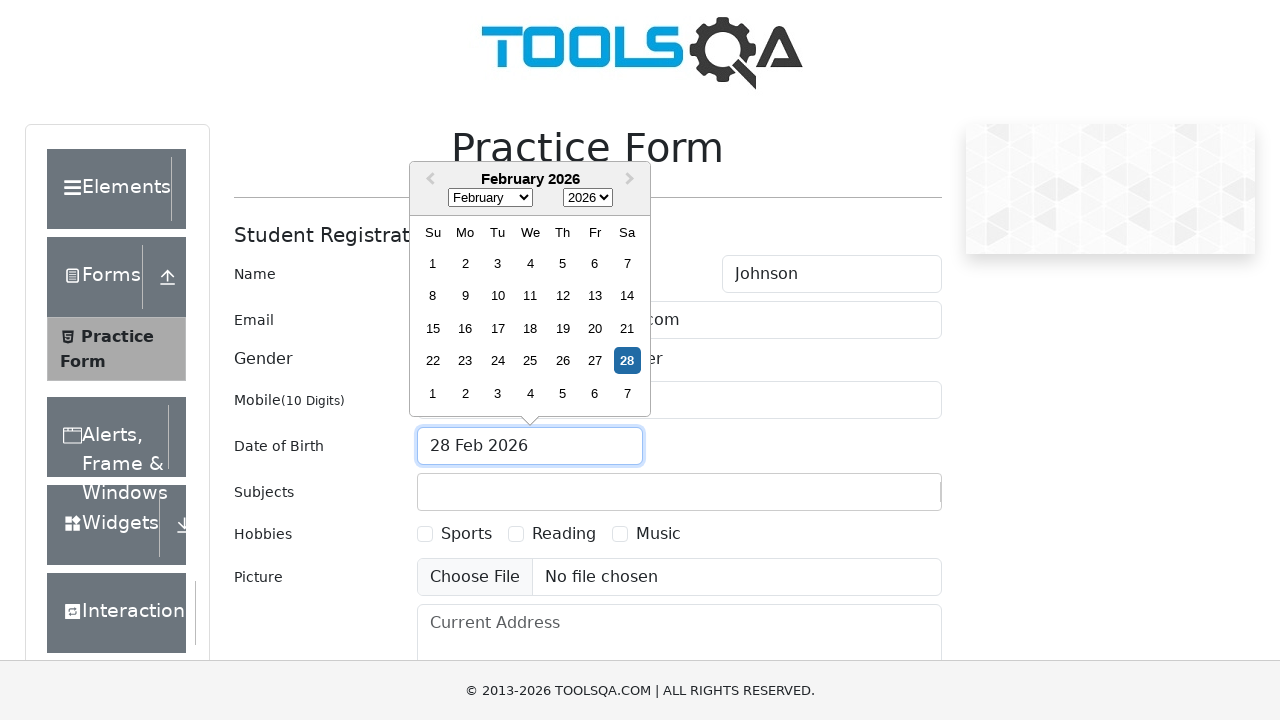

Selected all text in date field
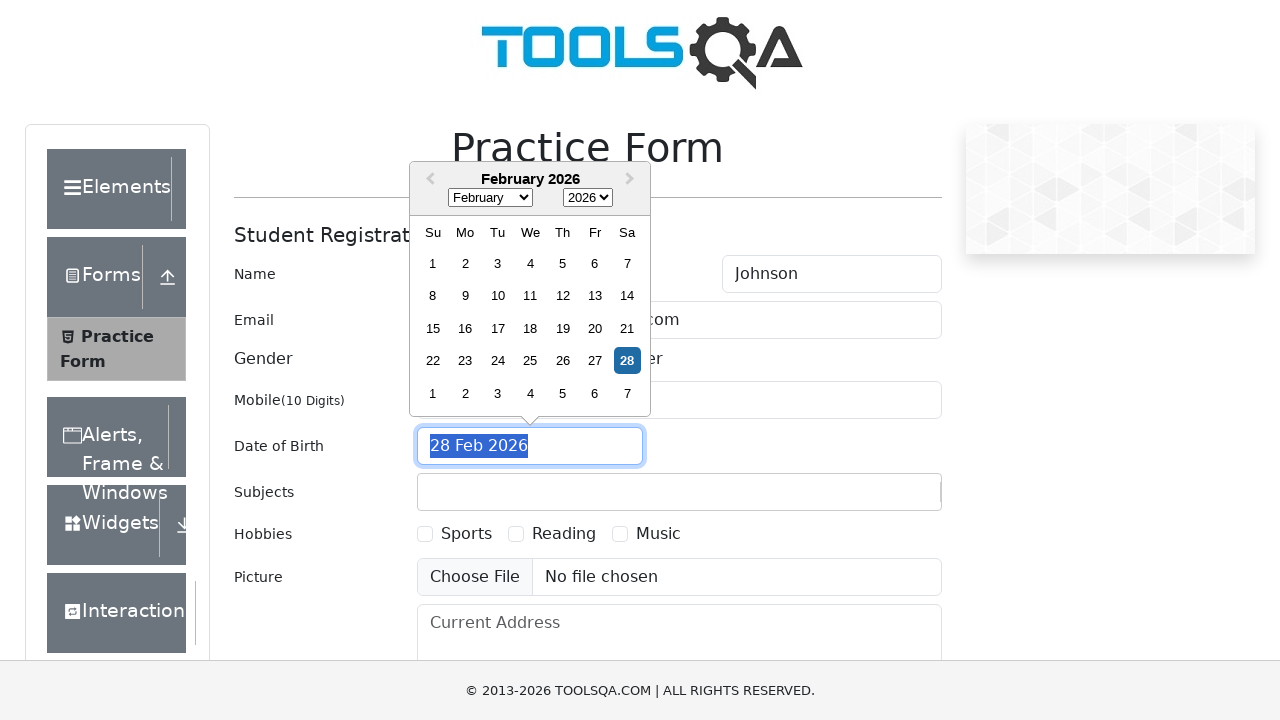

Typed date of birth '15 Jan 1995'
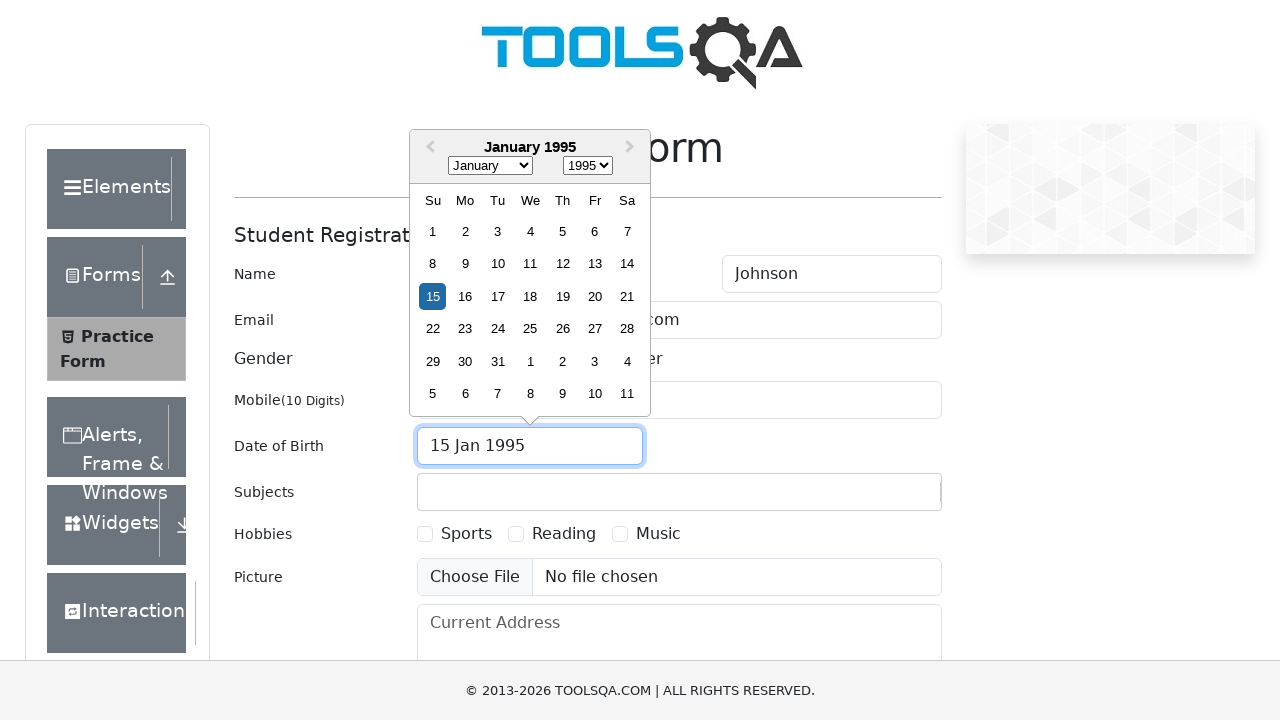

Pressed Enter to confirm date of birth
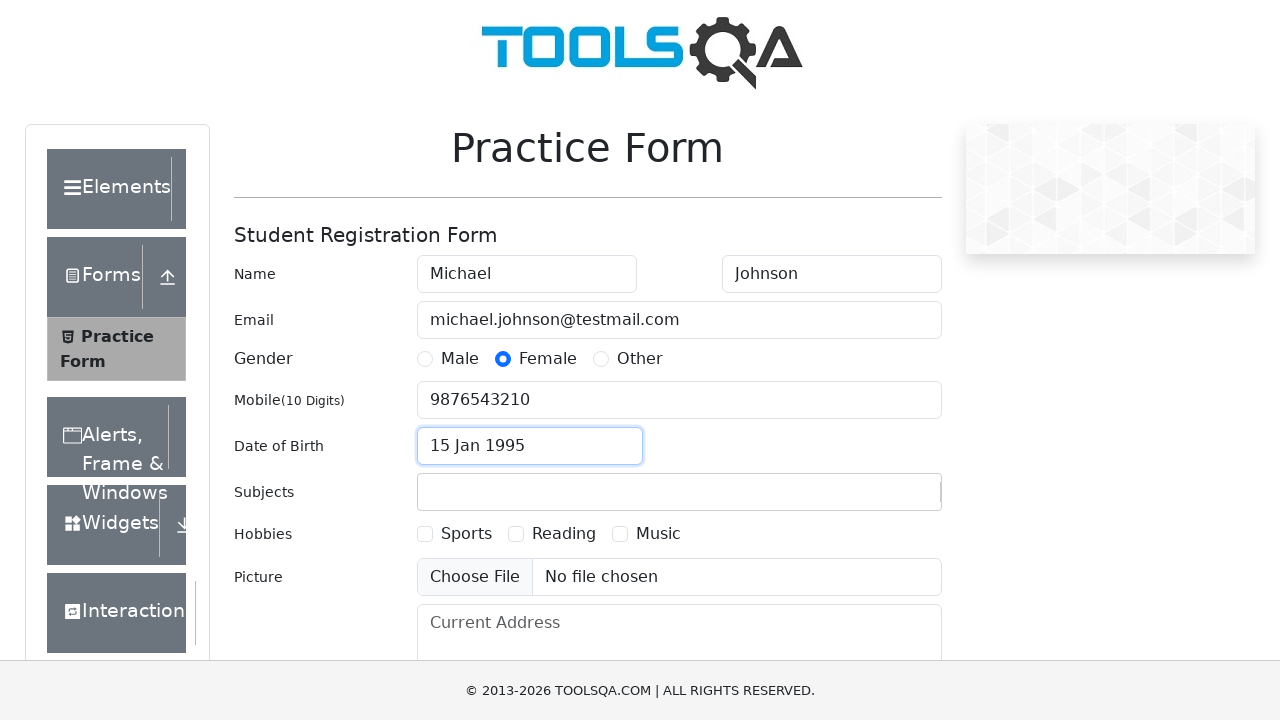

Clicked on subjects container at (679, 492) on #subjectsContainer
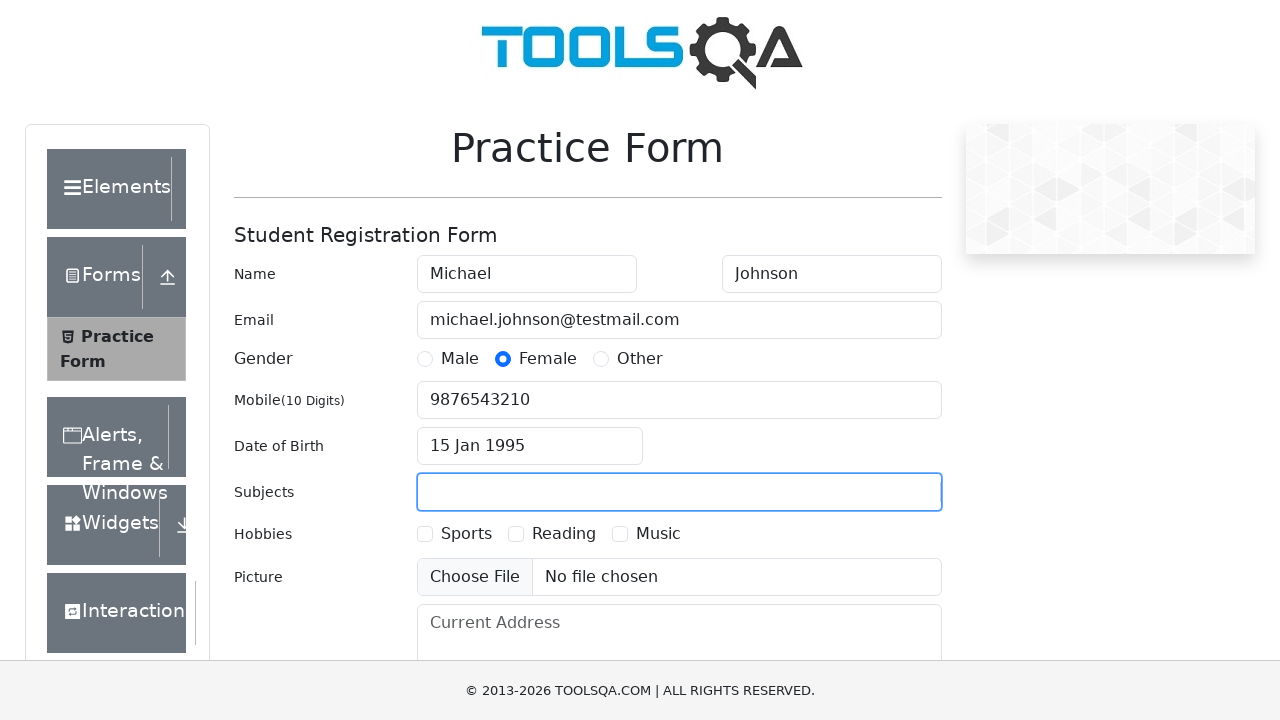

Typed 'Maths' in subjects field
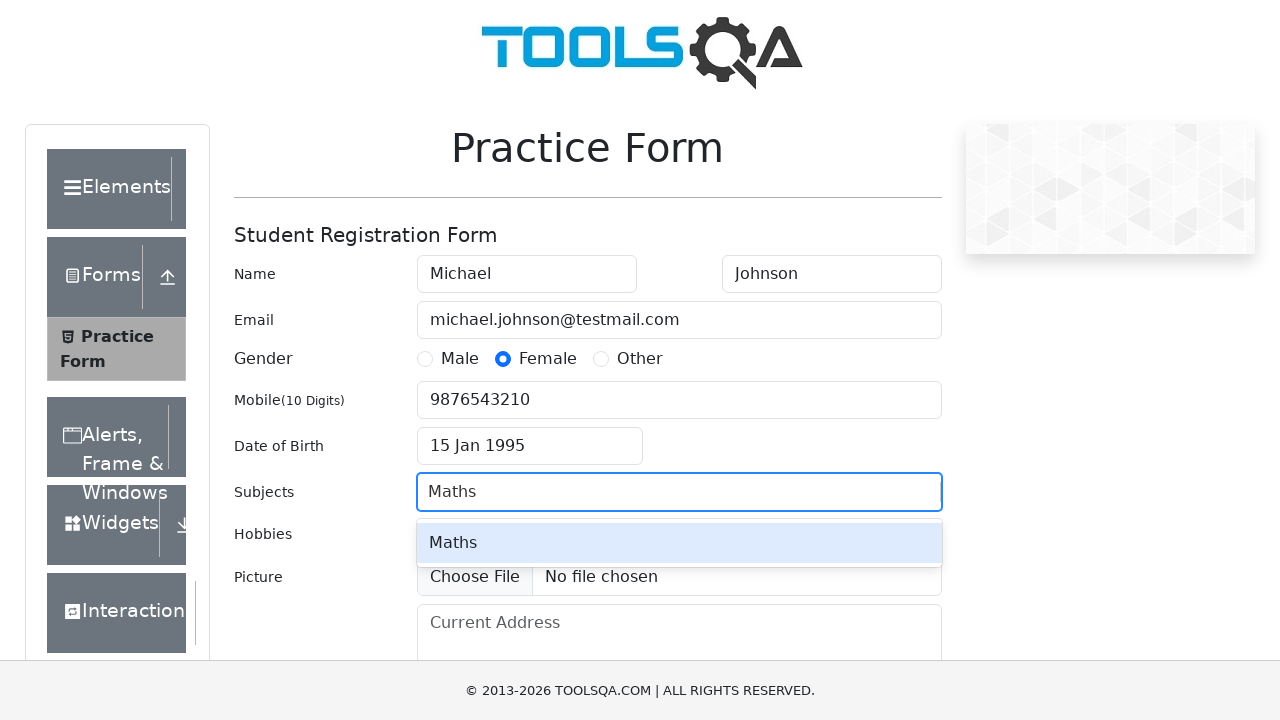

Pressed Enter to confirm subject selection
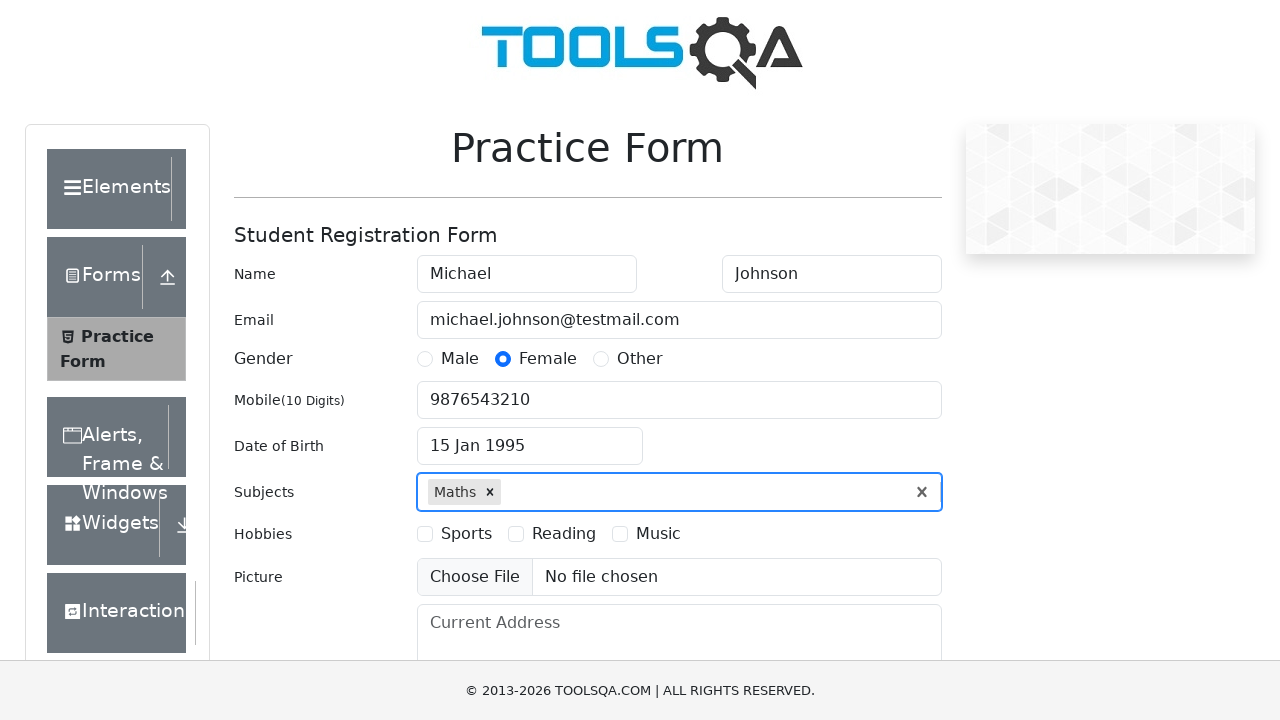

Selected first hobby (Sports) at (466, 534) on xpath=//label[@for='hobbies-checkbox-1']
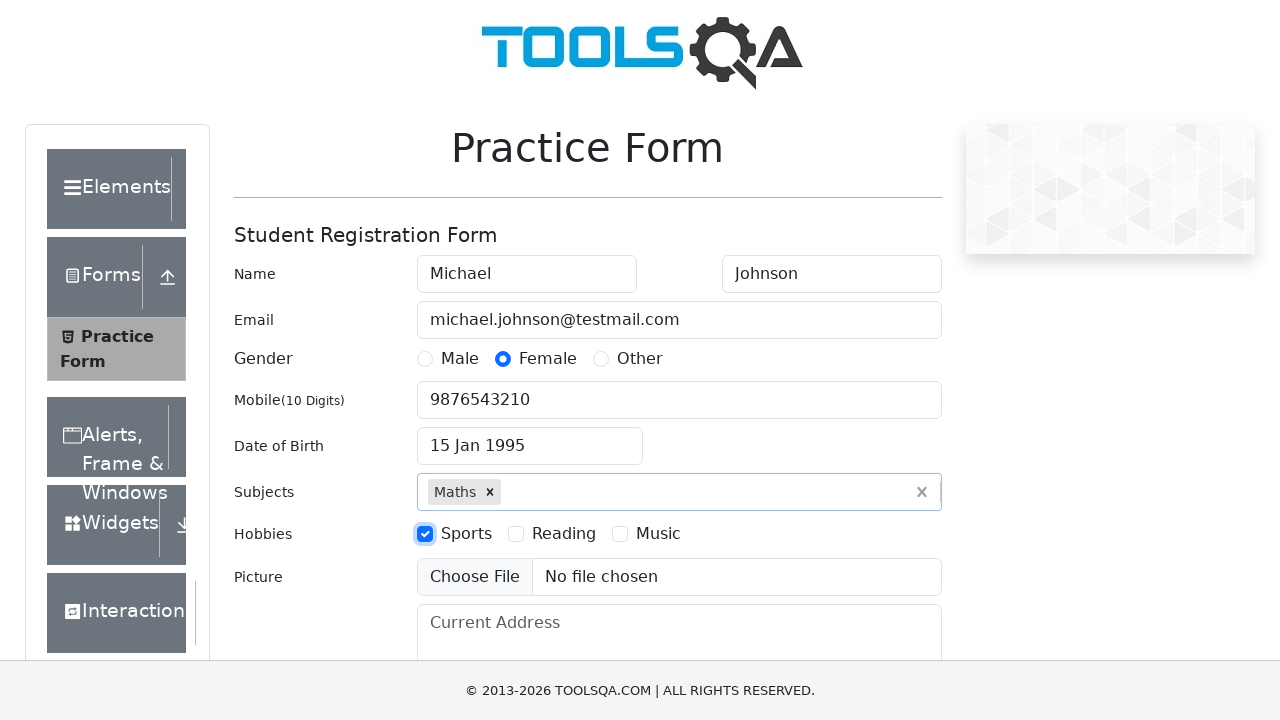

Selected third hobby (Music) at (658, 534) on xpath=//label[@for='hobbies-checkbox-3']
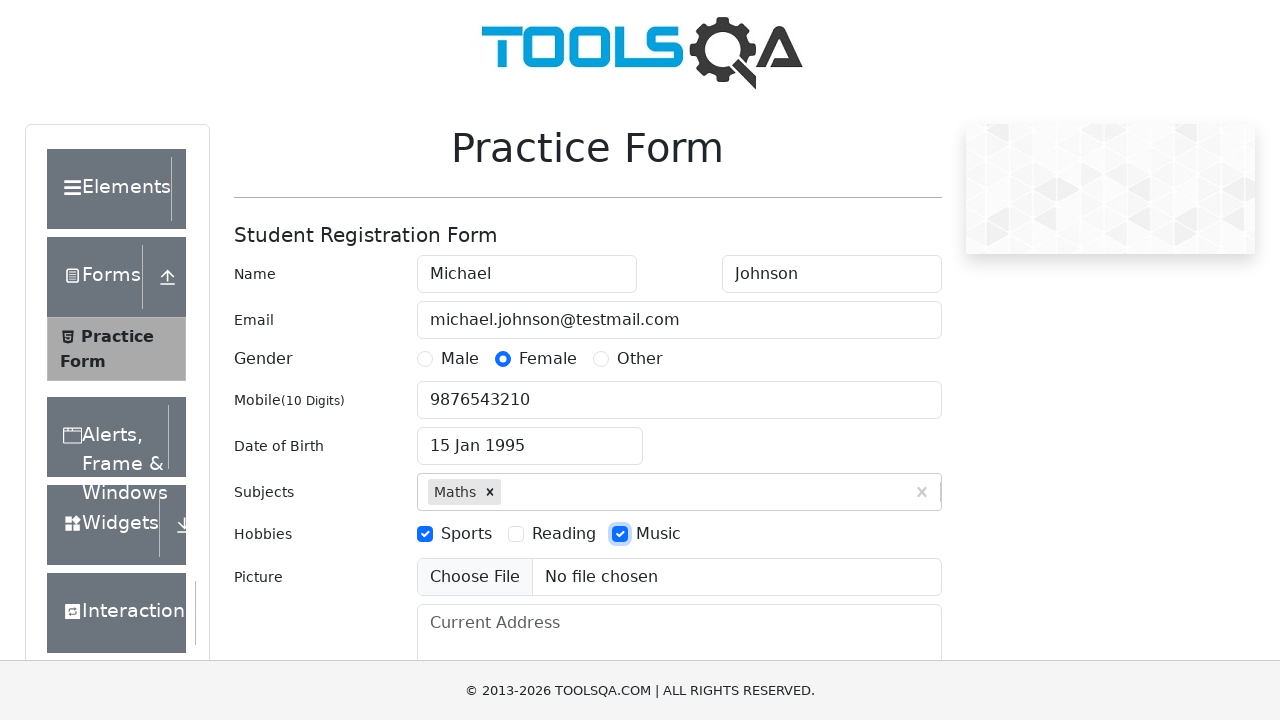

Filled current address field with '789 Elm Street, Chicago, IL 60601' on #currentAddress
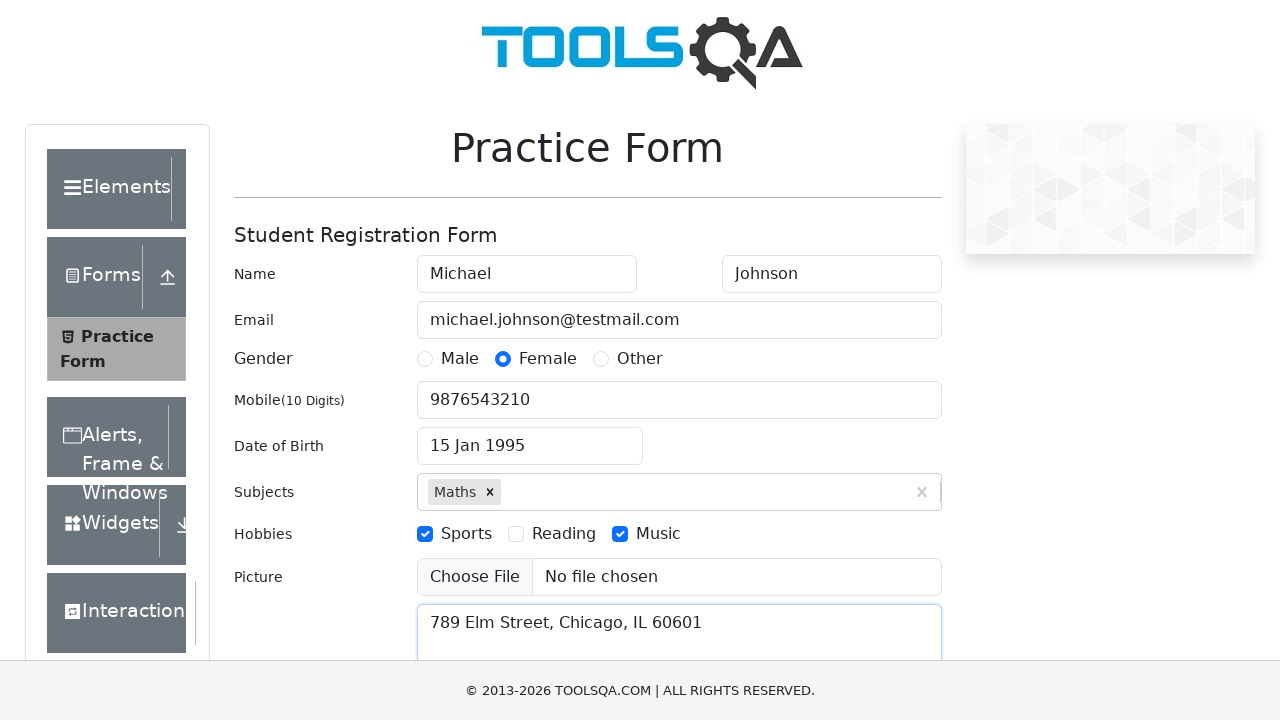

Scrolled to state dropdown element
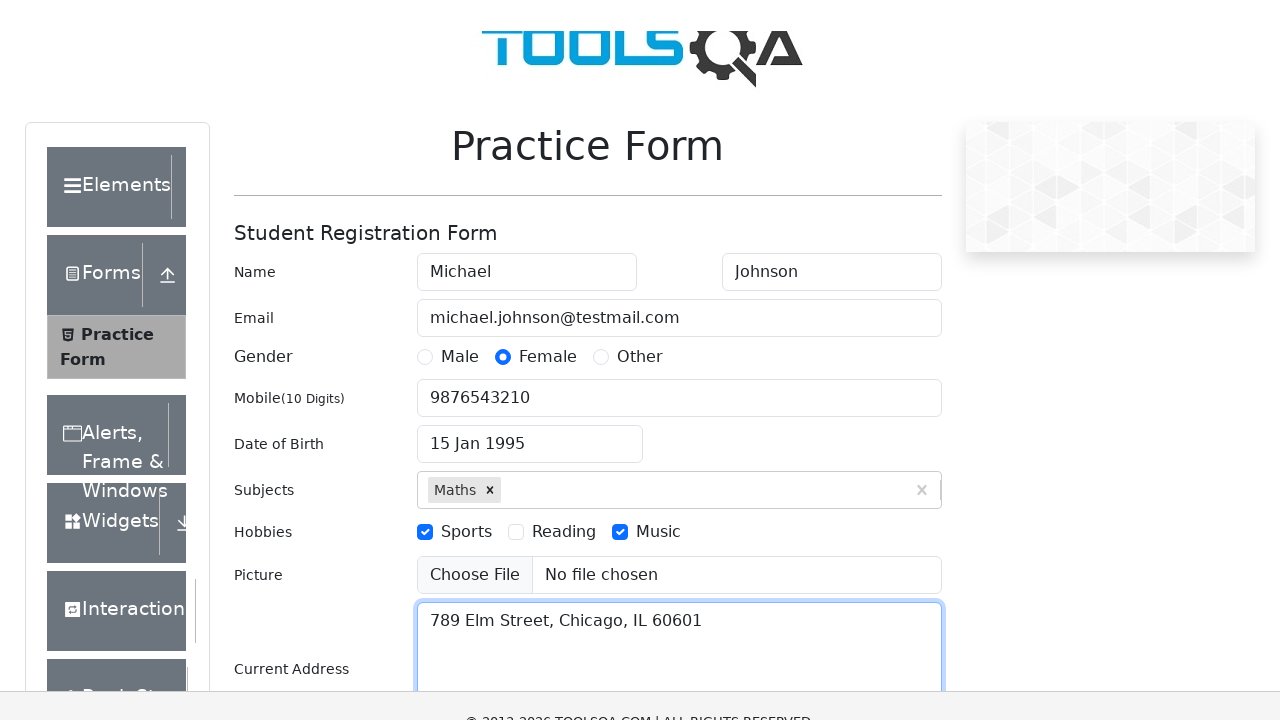

Clicked on state dropdown at (527, 437) on #state
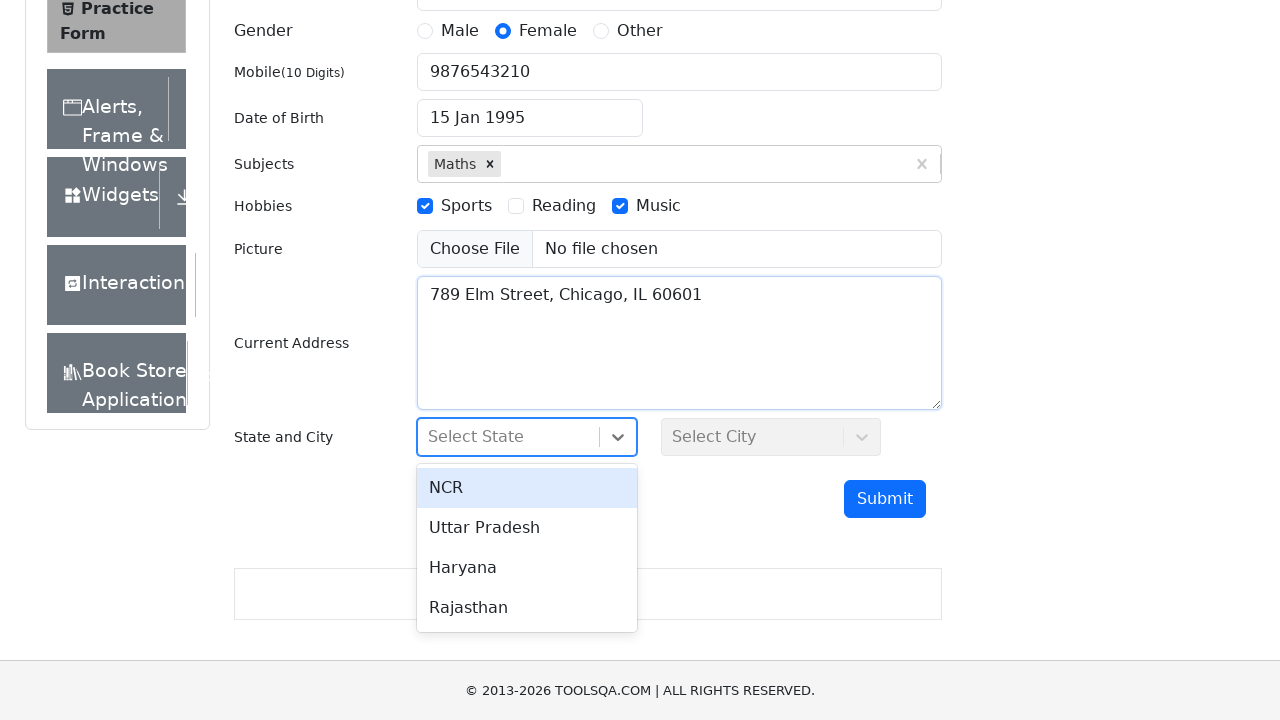

Waited for state dropdown to open
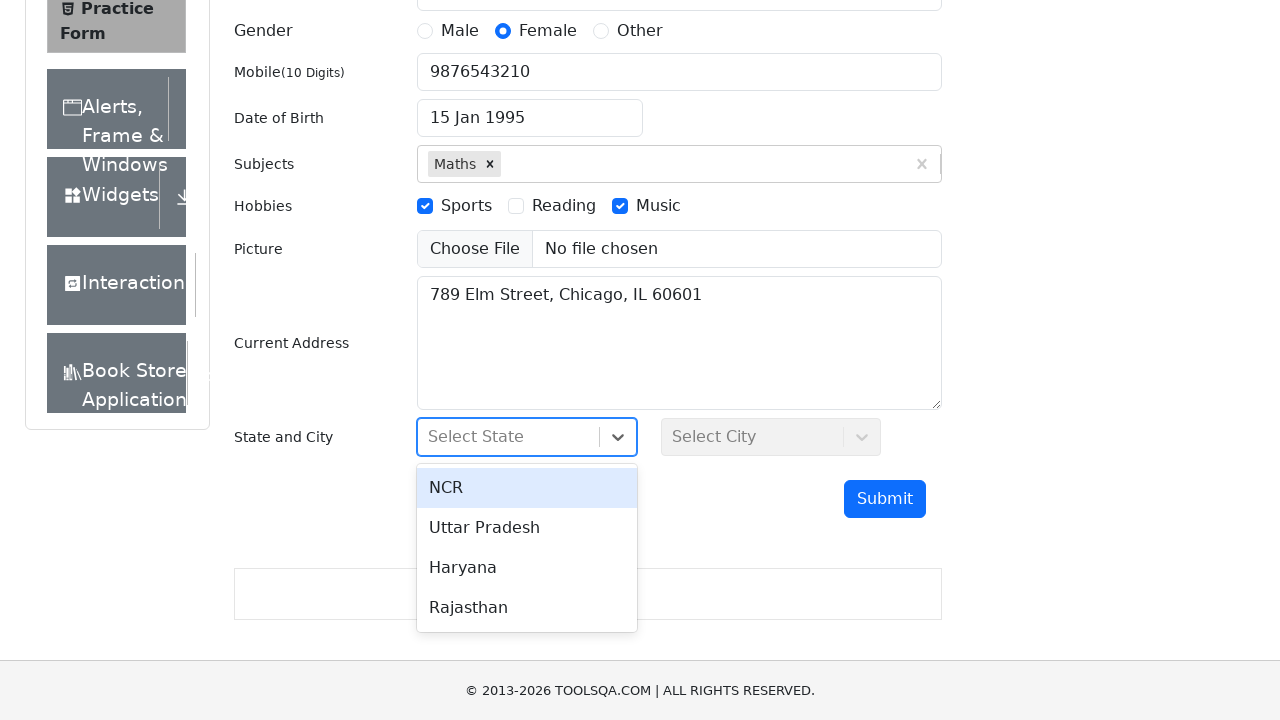

Selected state 'NCR' at (527, 488) on xpath=//div[text()='NCR']
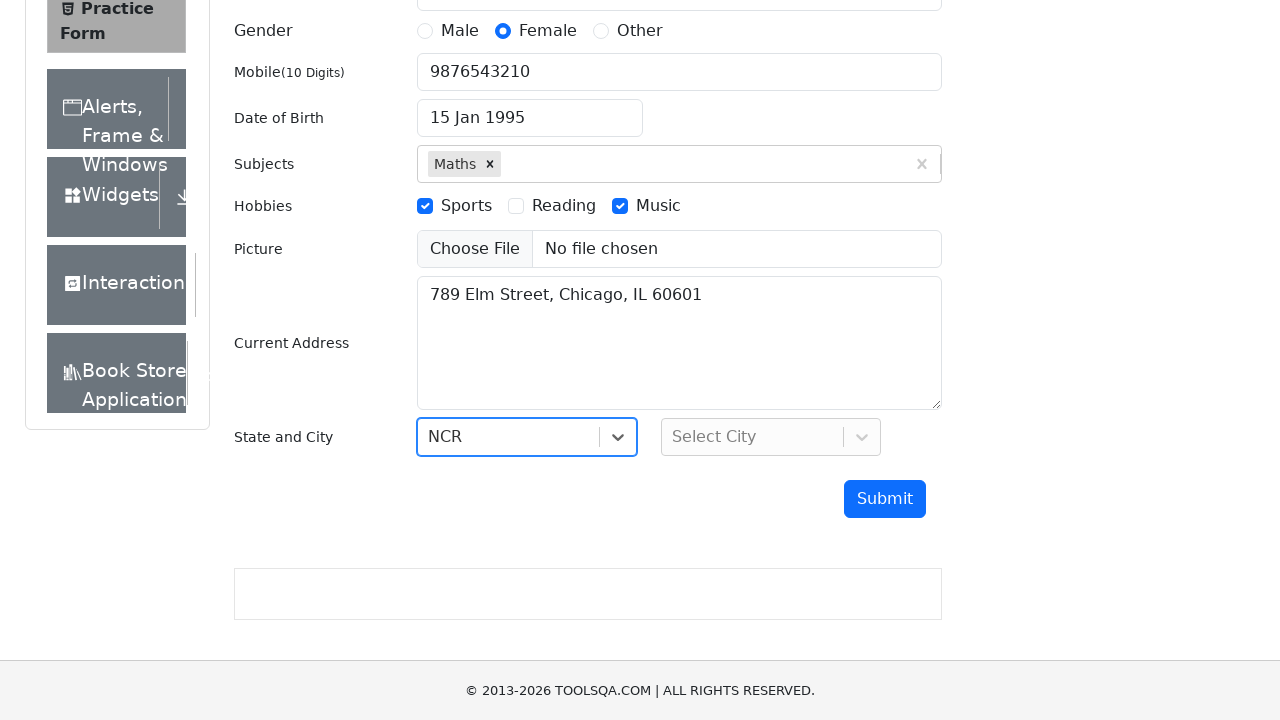

Clicked on city dropdown at (771, 437) on #city
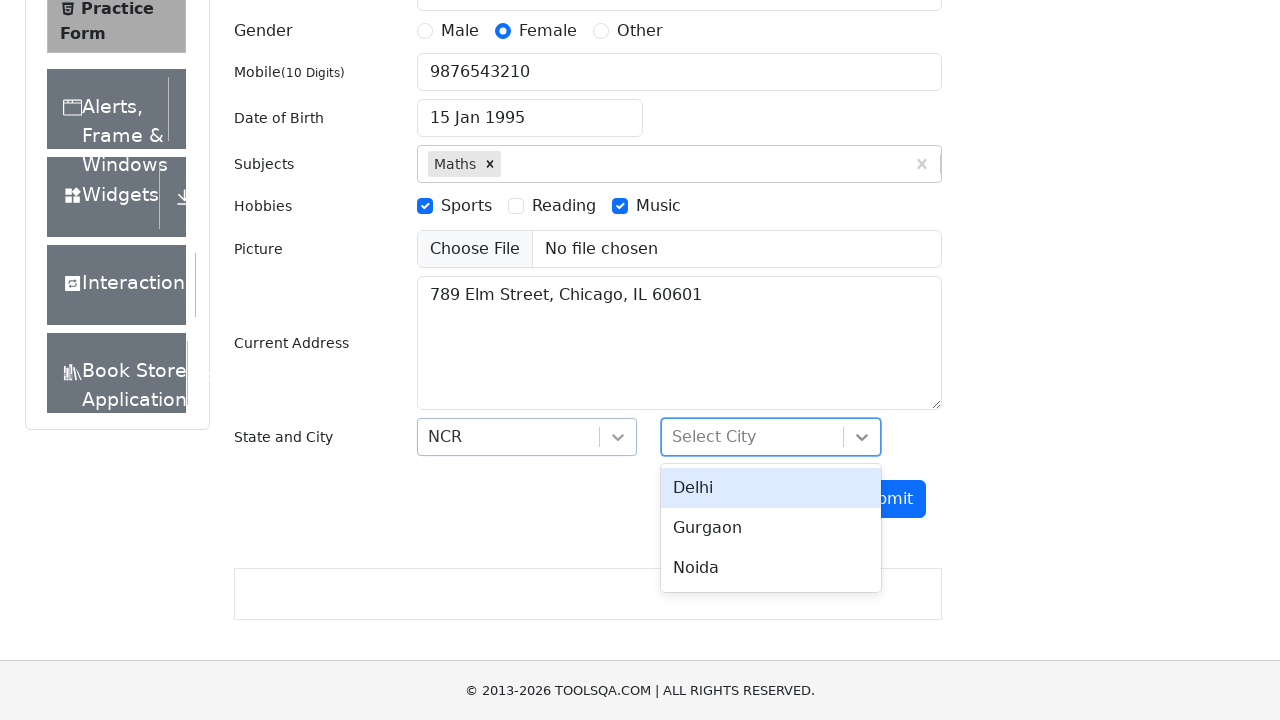

Waited for city dropdown to open
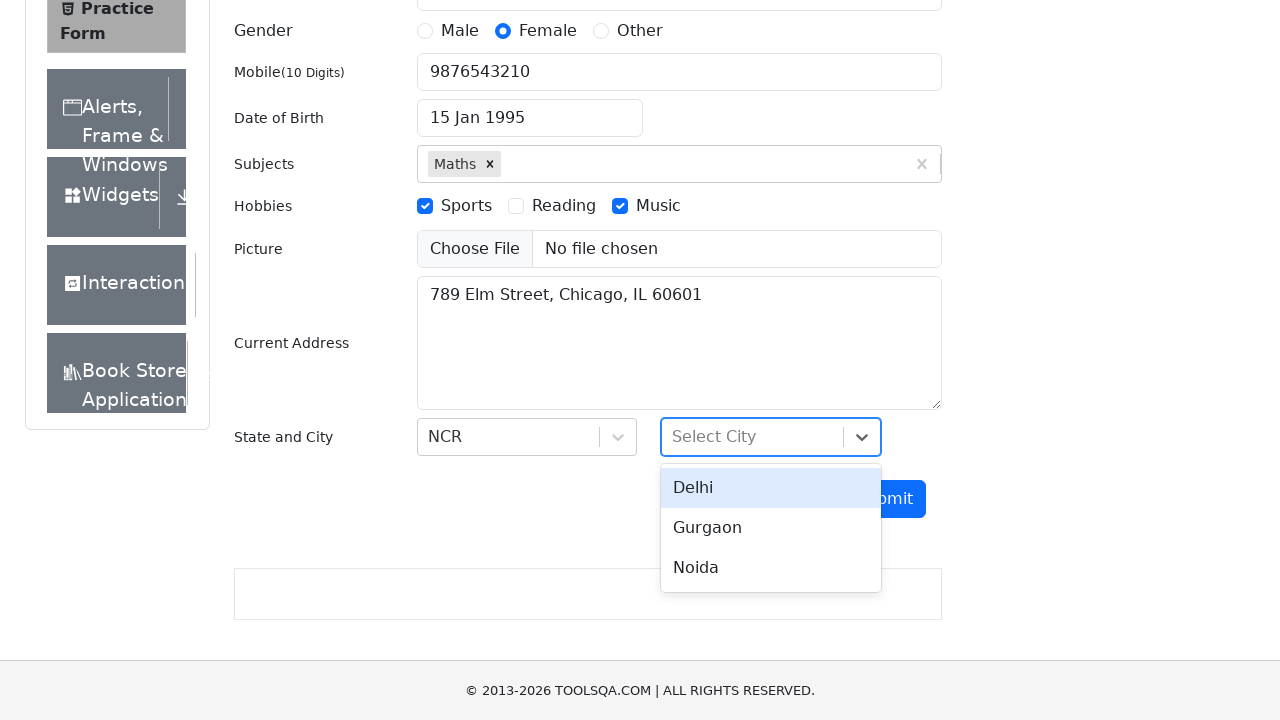

Selected city 'Delhi' at (771, 488) on xpath=//div[text()='Delhi']
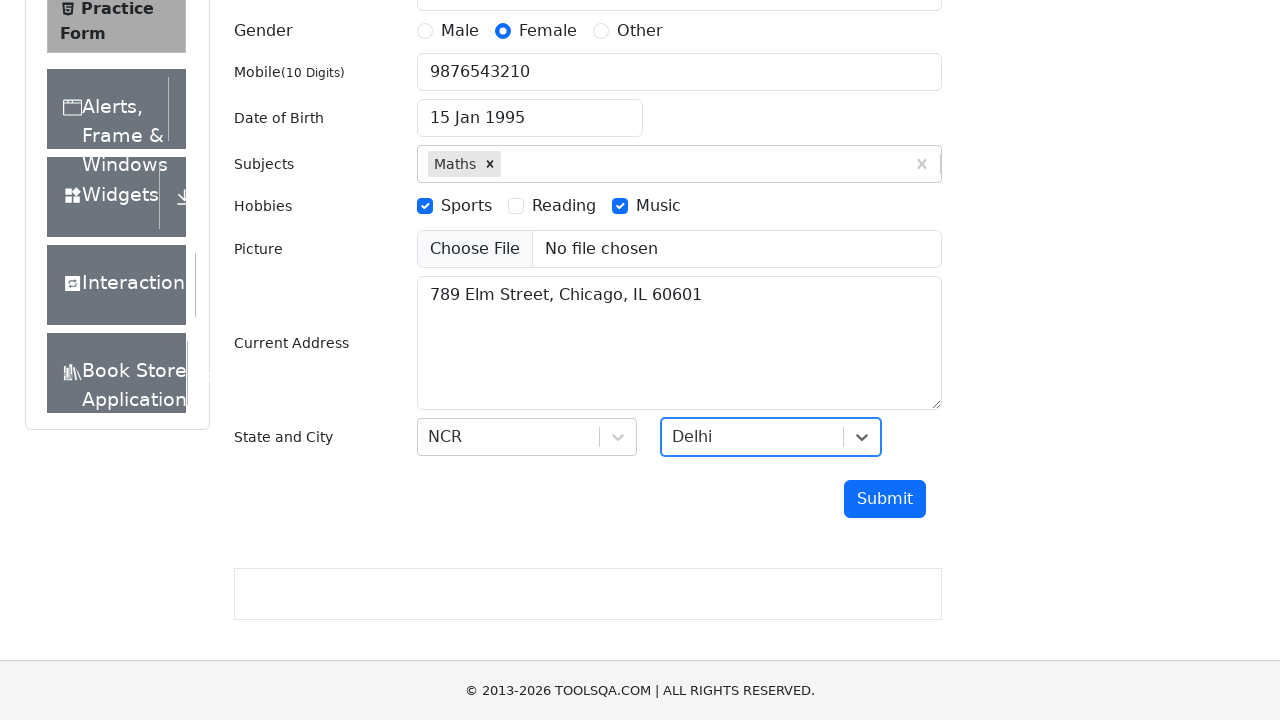

Clicked submit button to submit registration form at (885, 499) on #submit
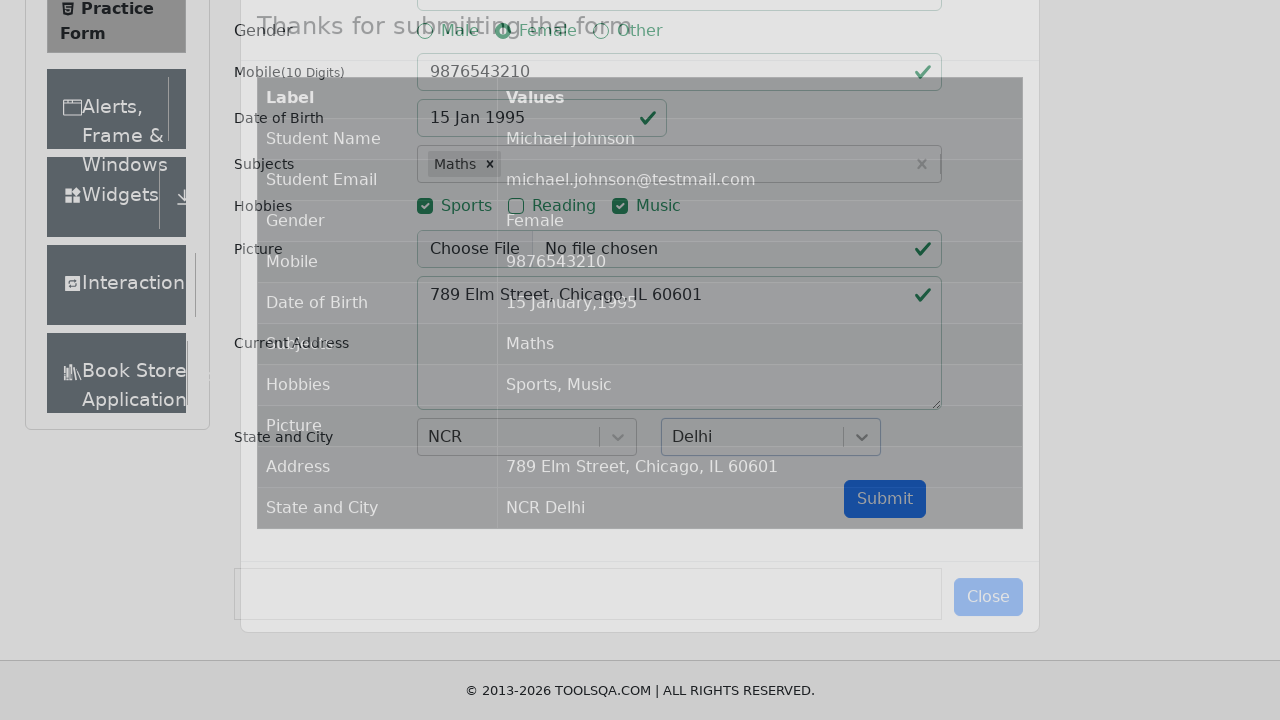

Waited for form submission confirmation
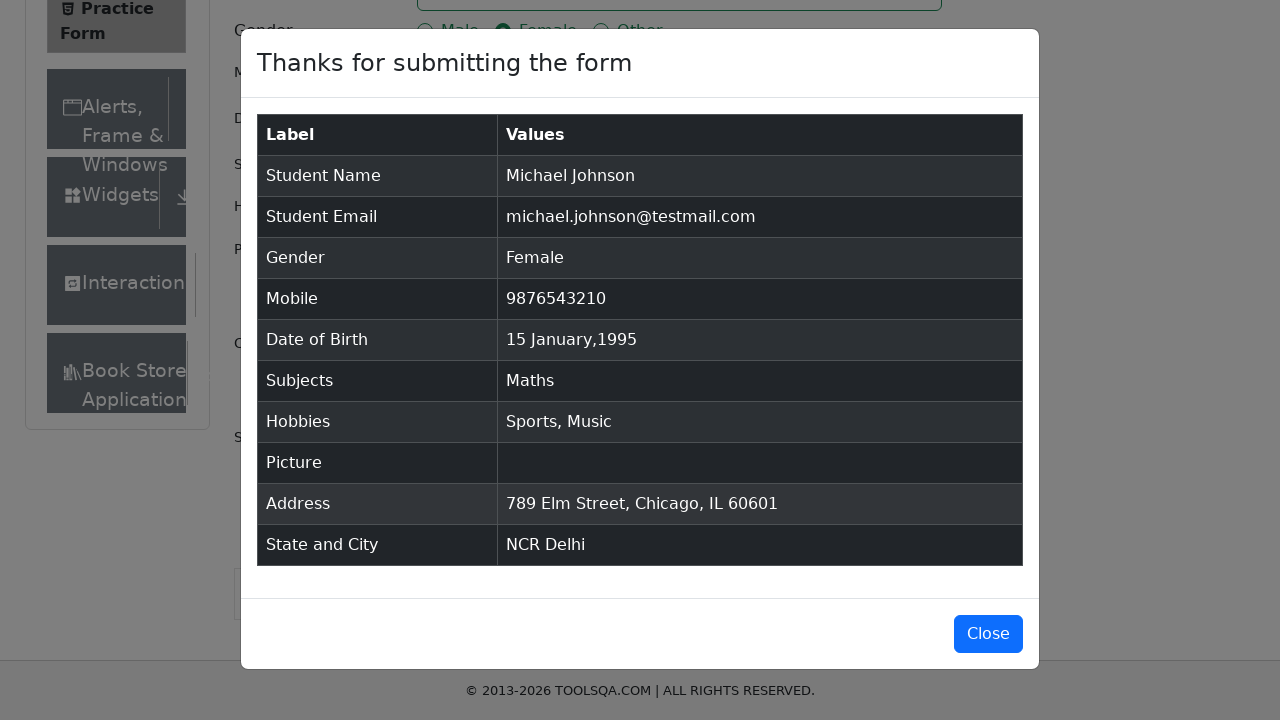

Clicked close button on confirmation modal at (988, 634) on #closeLargeModal
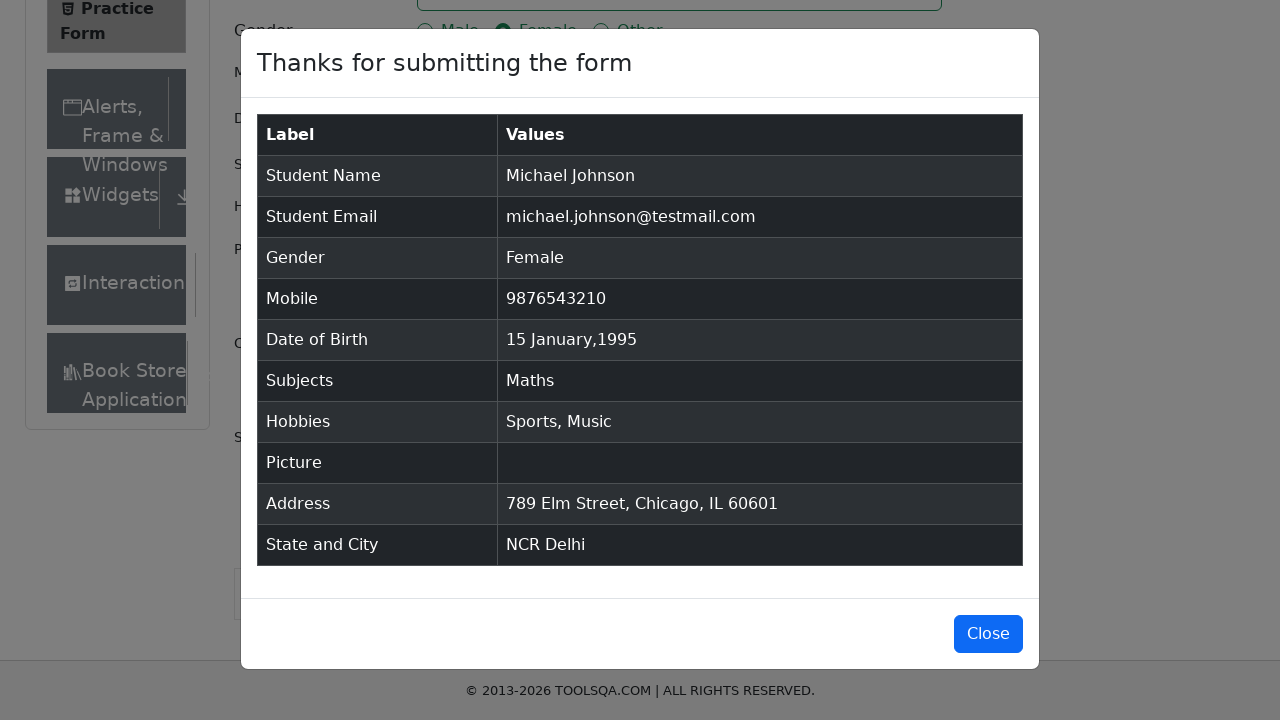

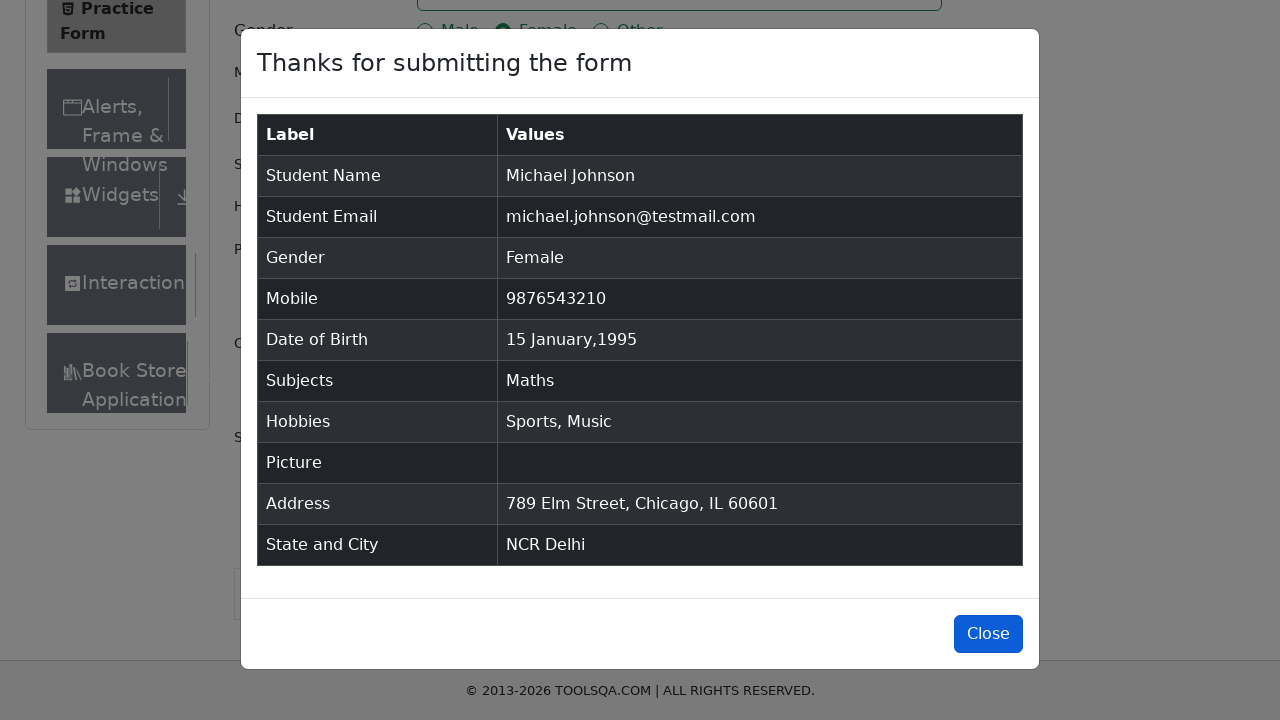